Navigates to the IMSLP (International Music Score Library Project) composers category page and clicks the shuffle button to display a random composer from the database.

Starting URL: https://imslp.org/wiki/Category:Composers

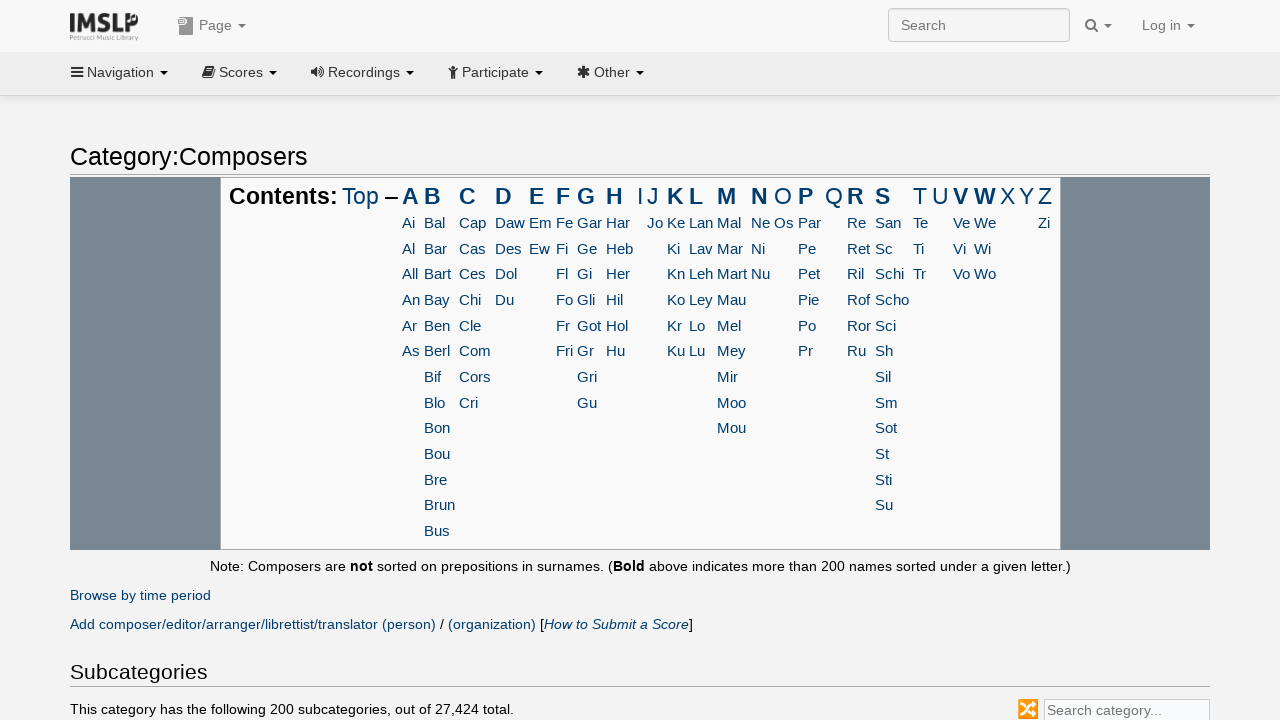

Waited for IMSLP composers category page to reach domcontentloaded state
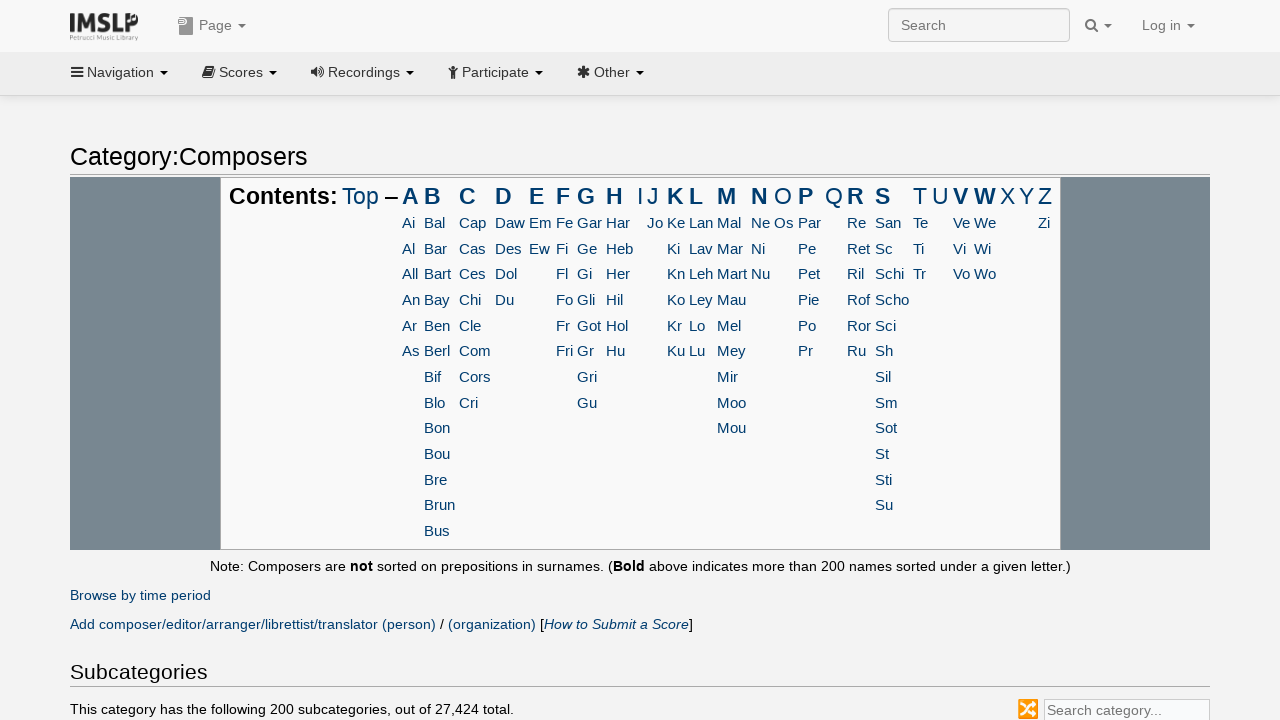

Clicked shuffle button to display random composer at (1028, 710) on .cattool
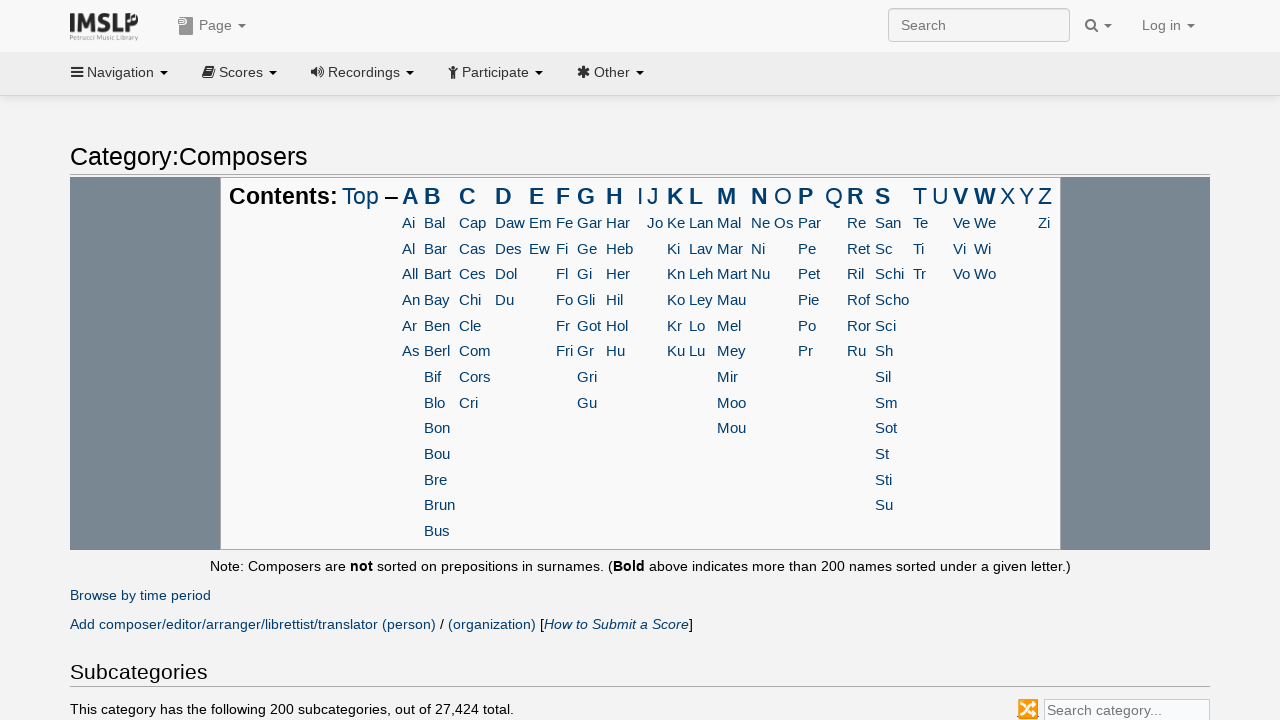

Waited for random composer page to fully load
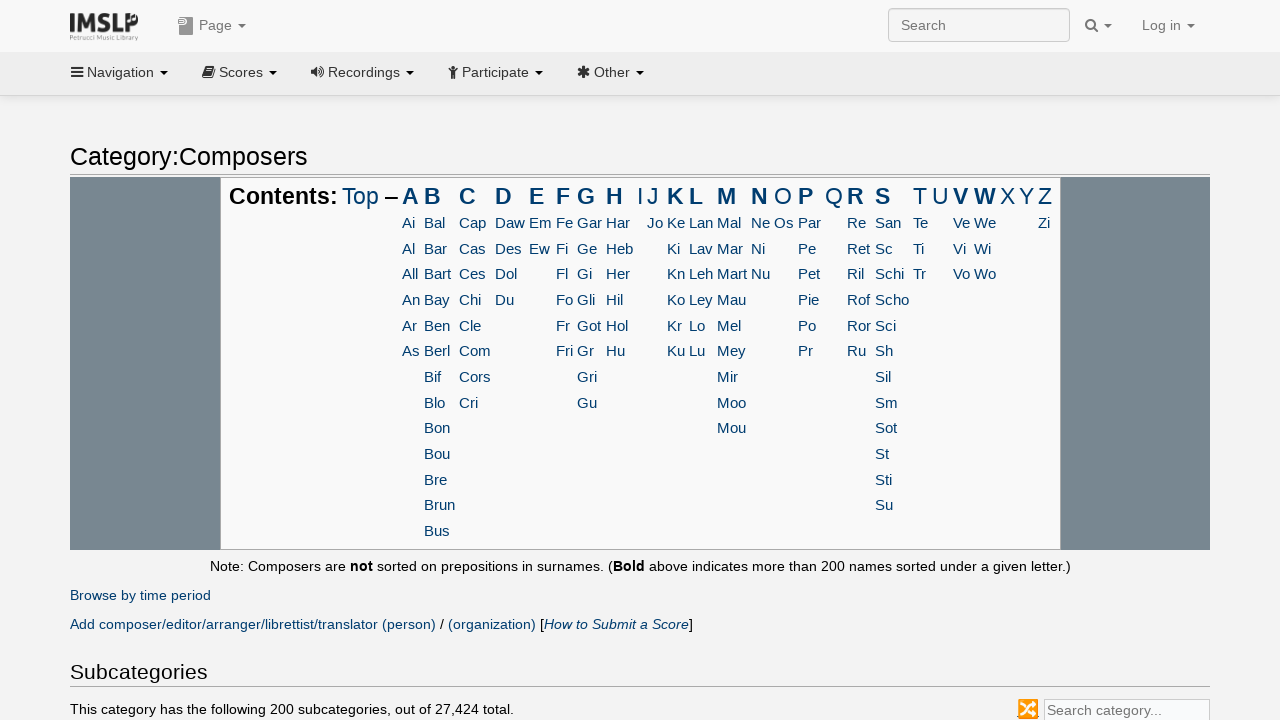

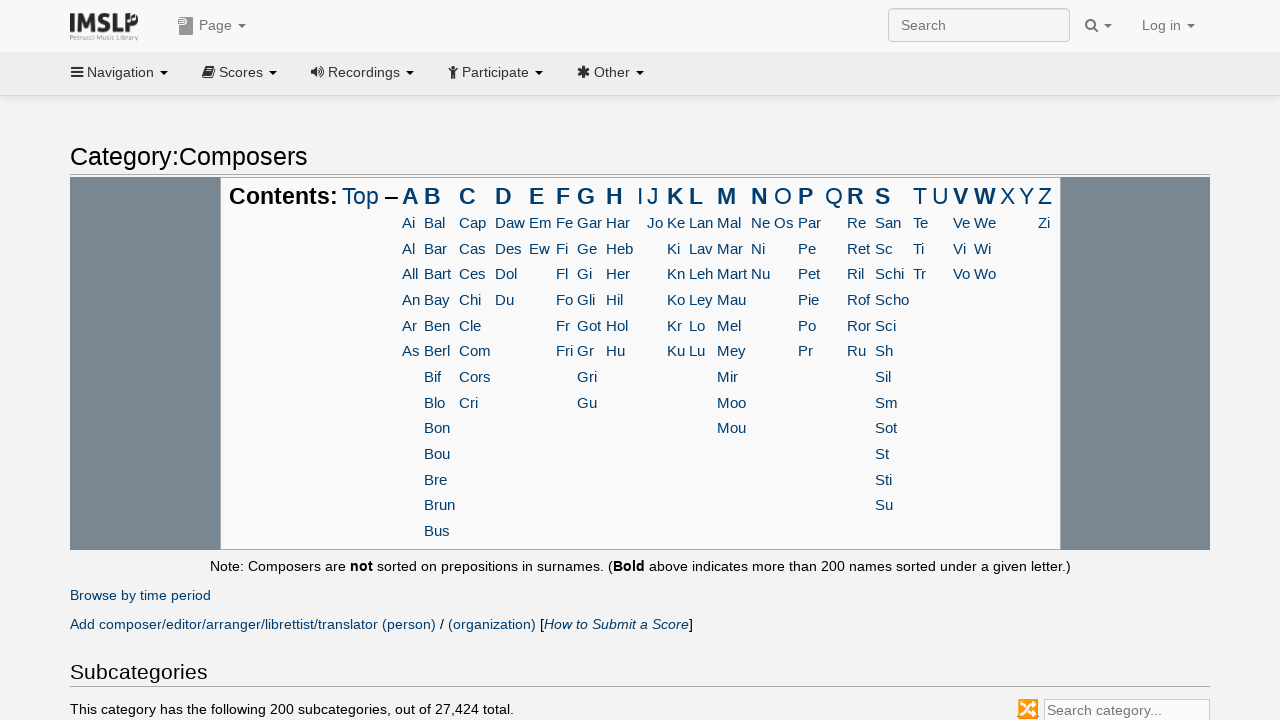